Tests that the coffee.inject() console function works correctly and returns a string containing a coffee emoji.

Starting URL: https://wake.fail/

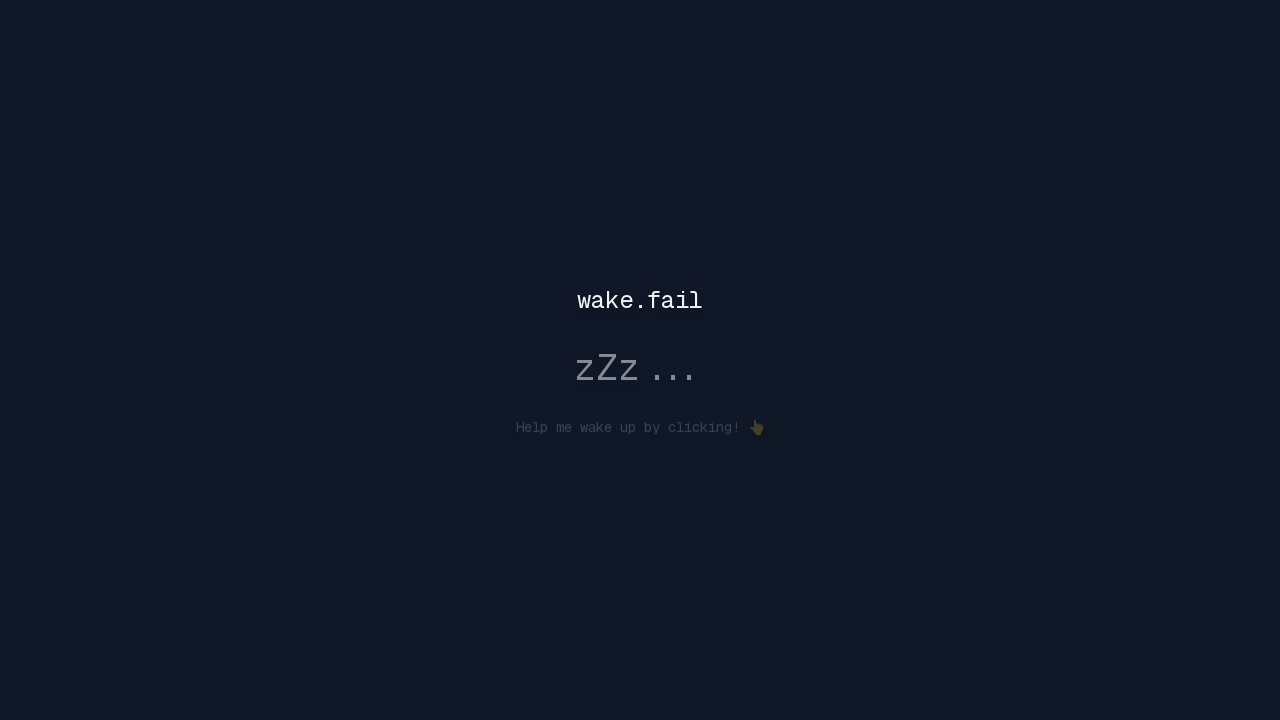

Waited for page network to be idle
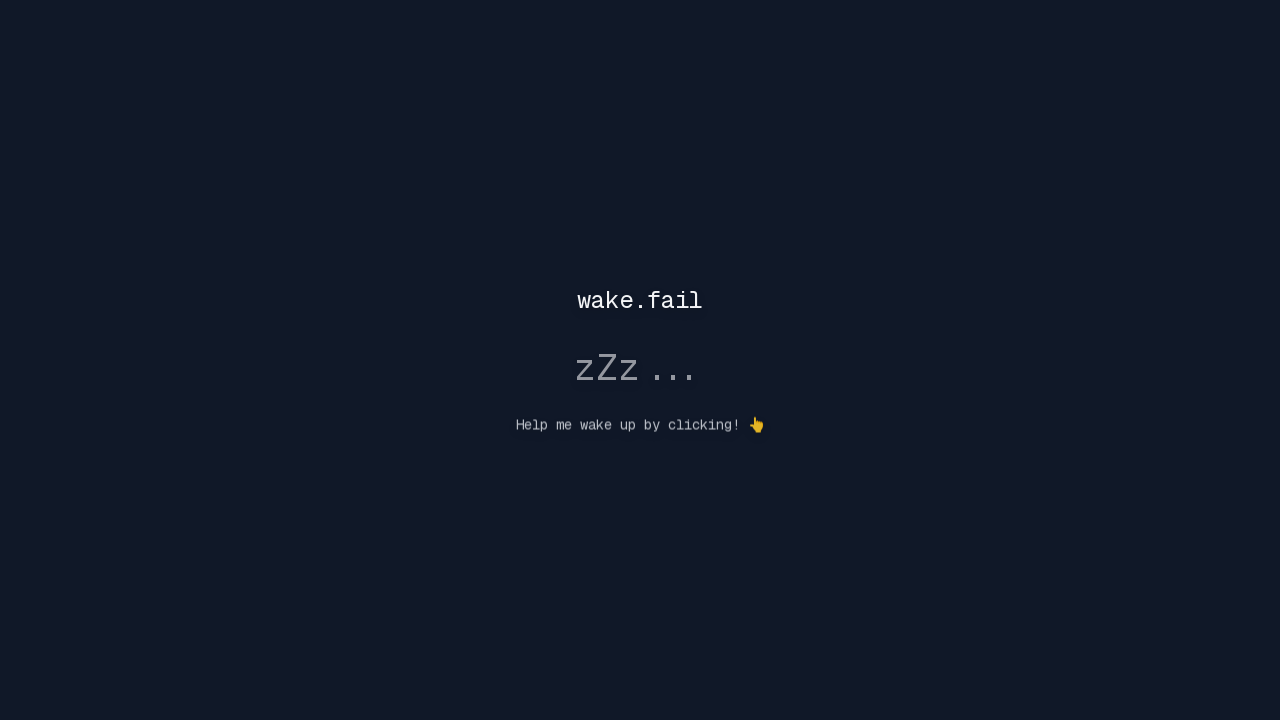

Waited 3 seconds for page to fully load
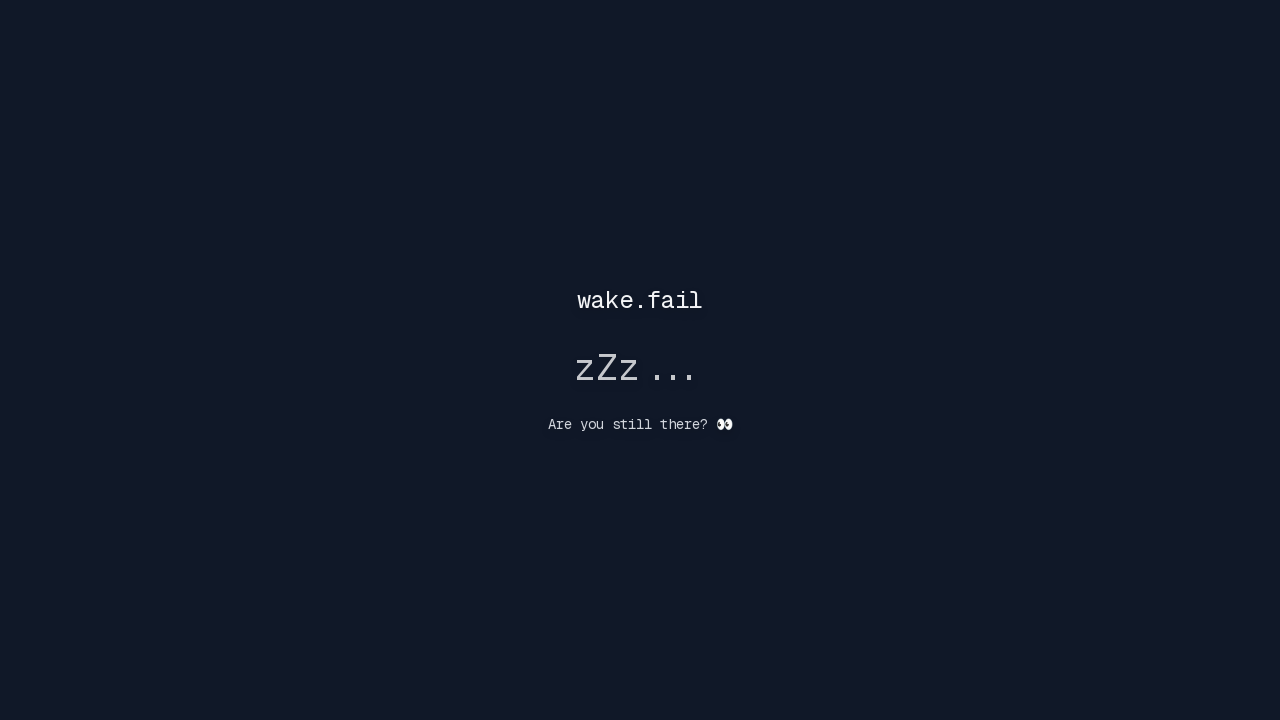

Executed coffee.inject() function and retrieved result
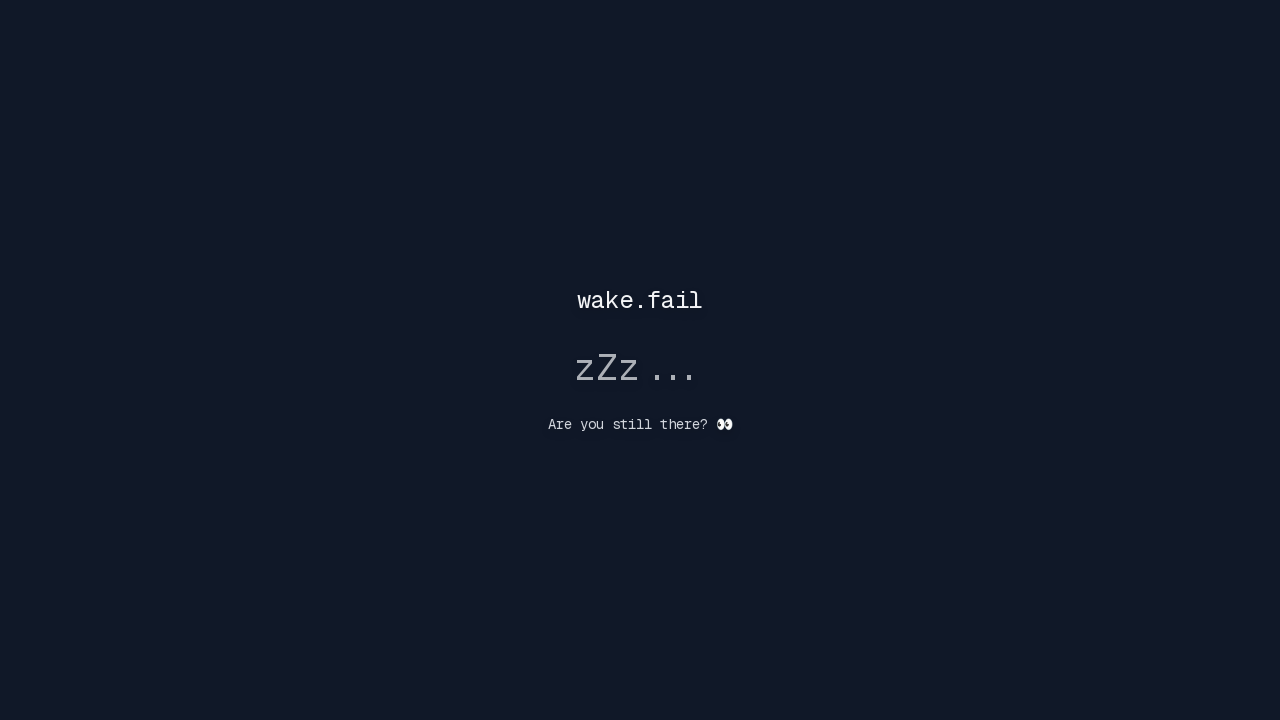

Verified that coffee.inject() returned a non-null value
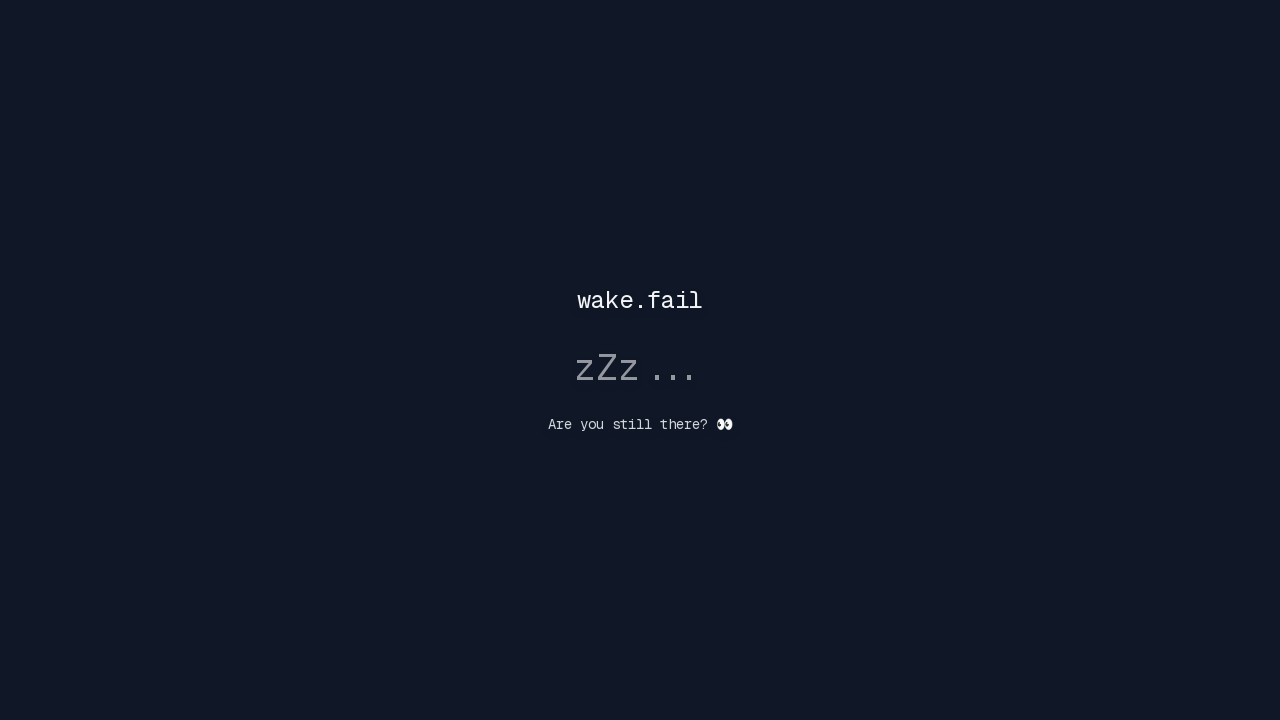

Verified that coffee.inject() returned a string
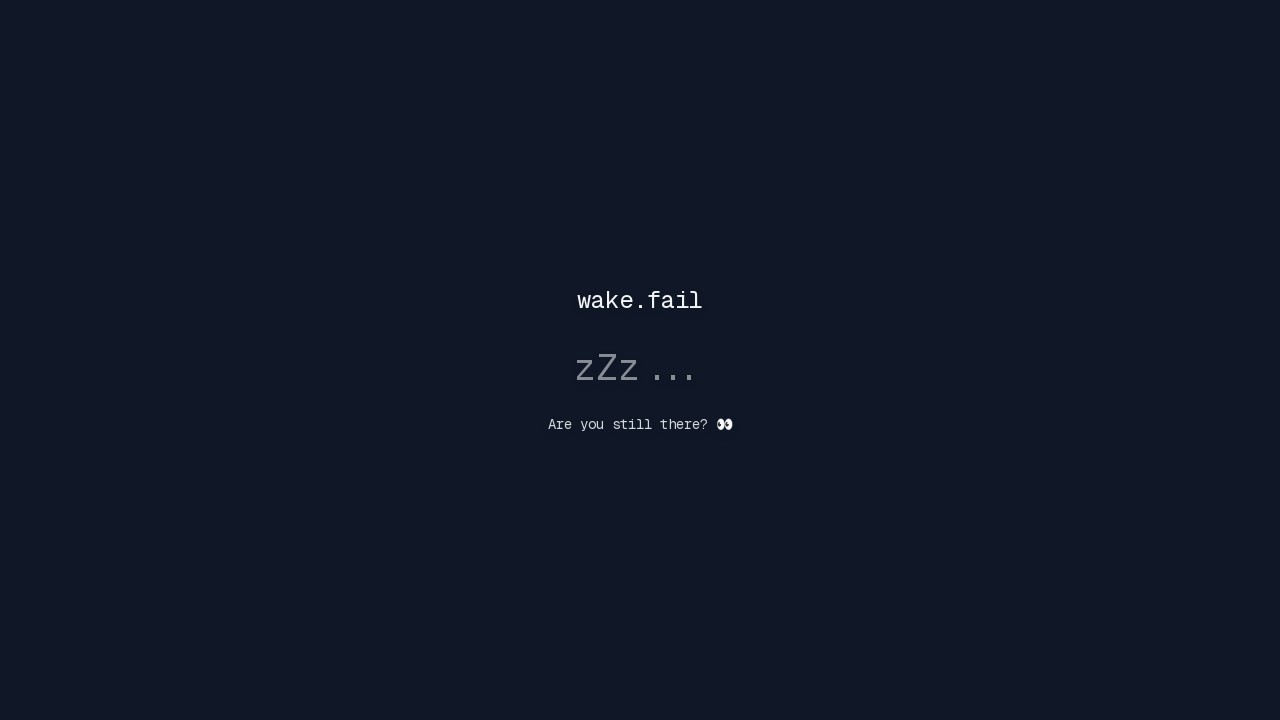

Verified that coffee emoji (☕) is present in the returned string
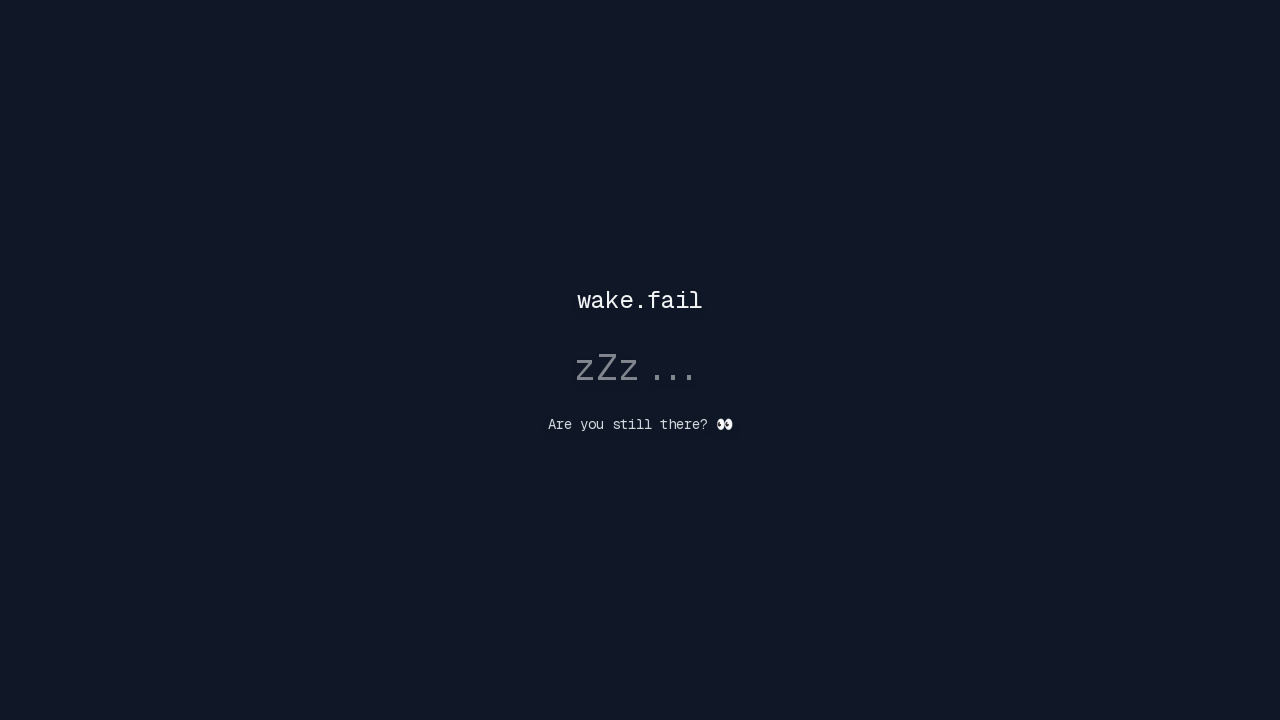

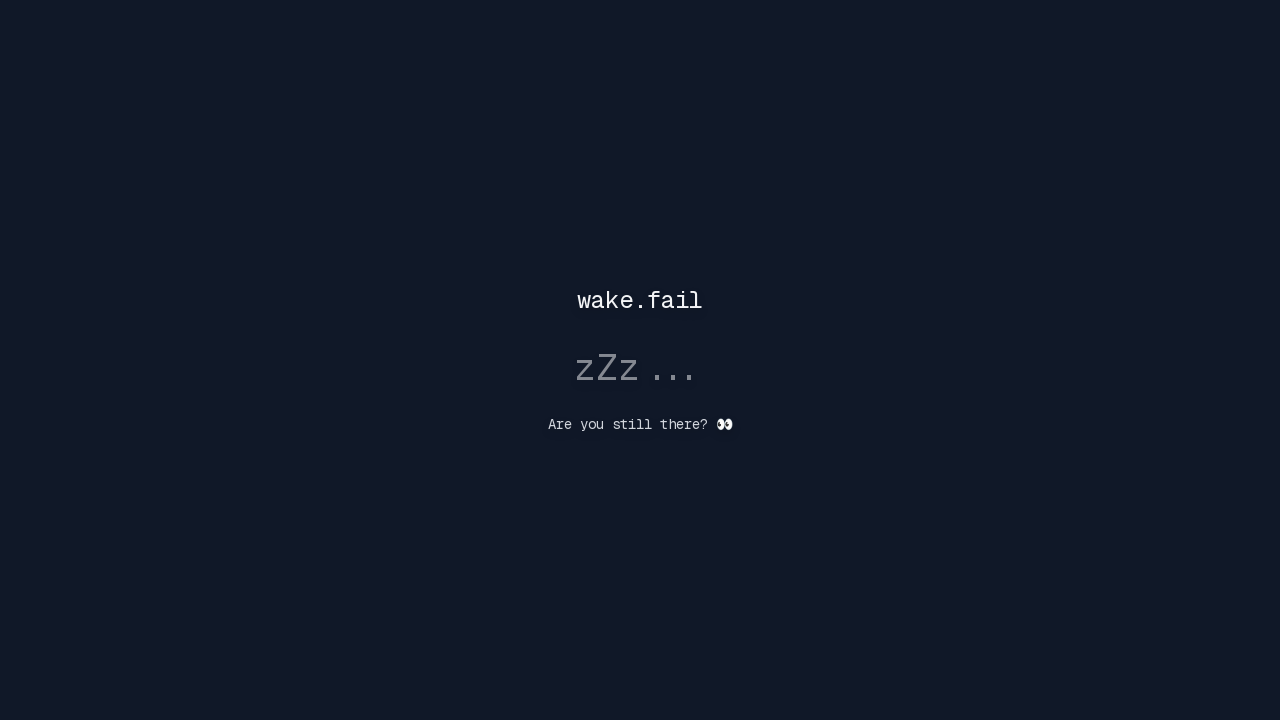